Tests the Buttons page by performing double click and right click actions on the respective buttons.

Starting URL: https://demoqa.com/

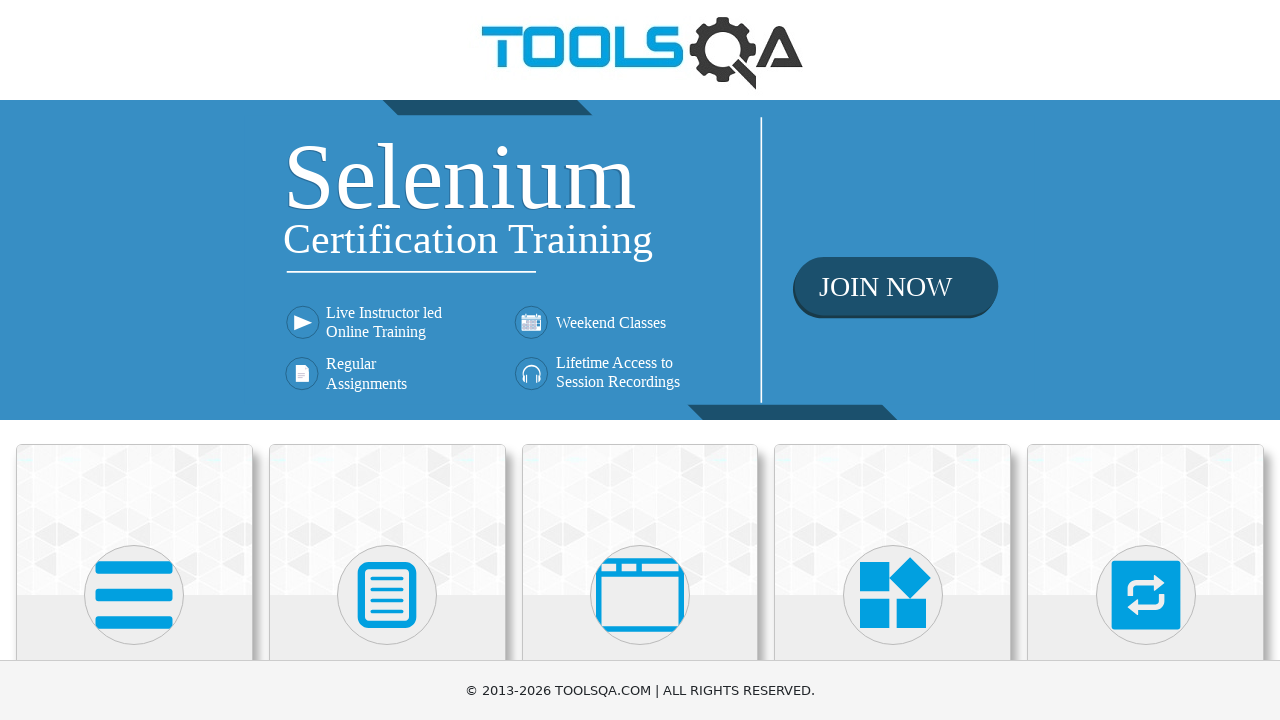

Clicked on Elements section at (134, 360) on text=Elements
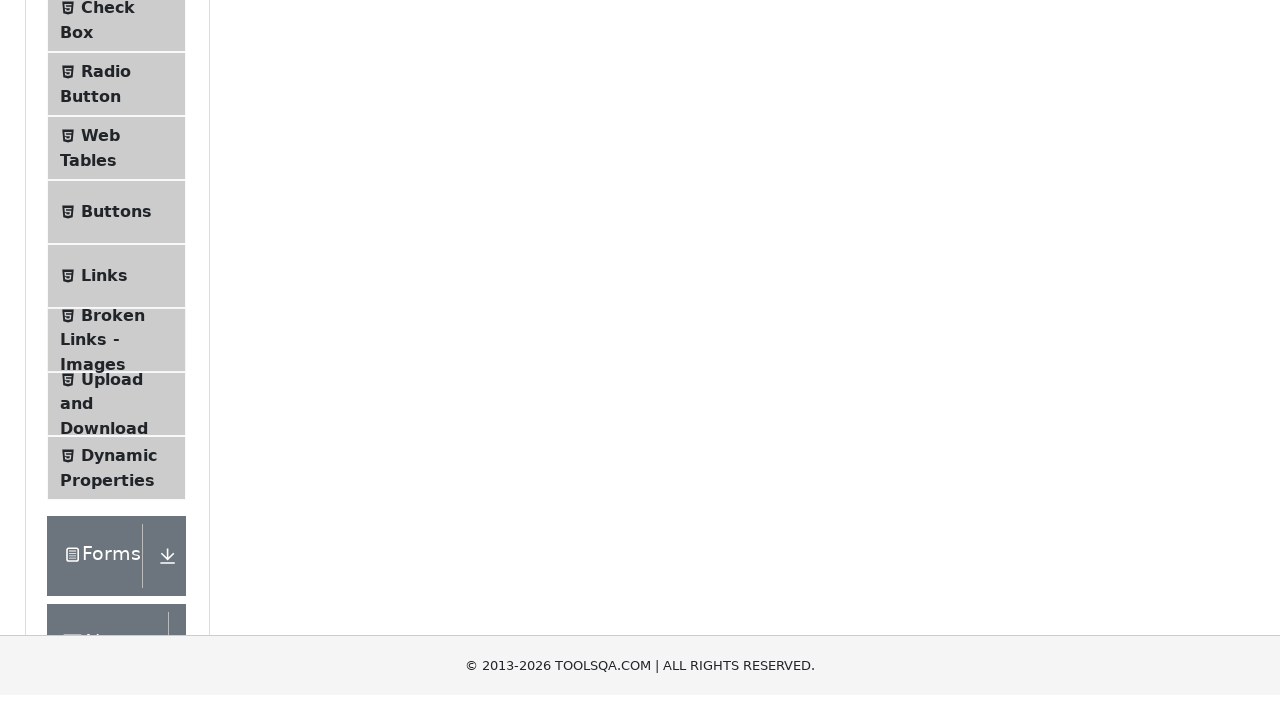

Clicked on Buttons menu item at (116, 360) on text=Buttons
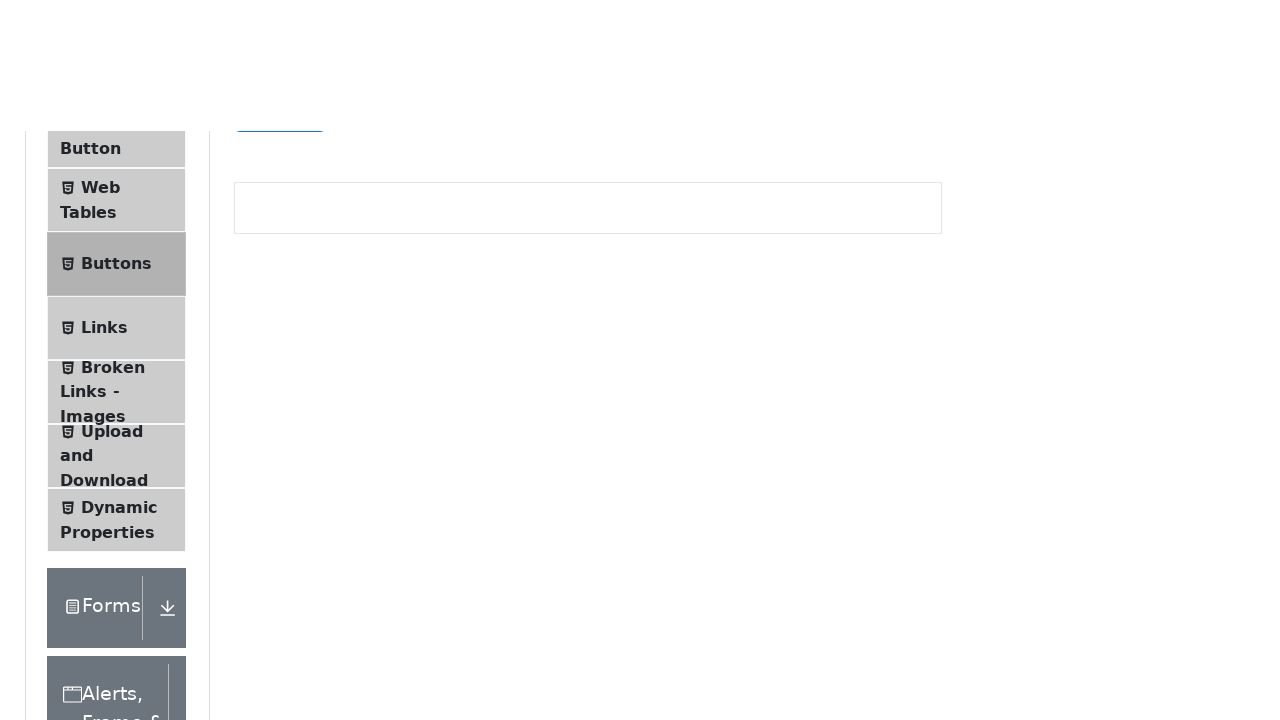

Performed double click on 'Double Click Me' button at (310, 242) on #doubleClickBtn
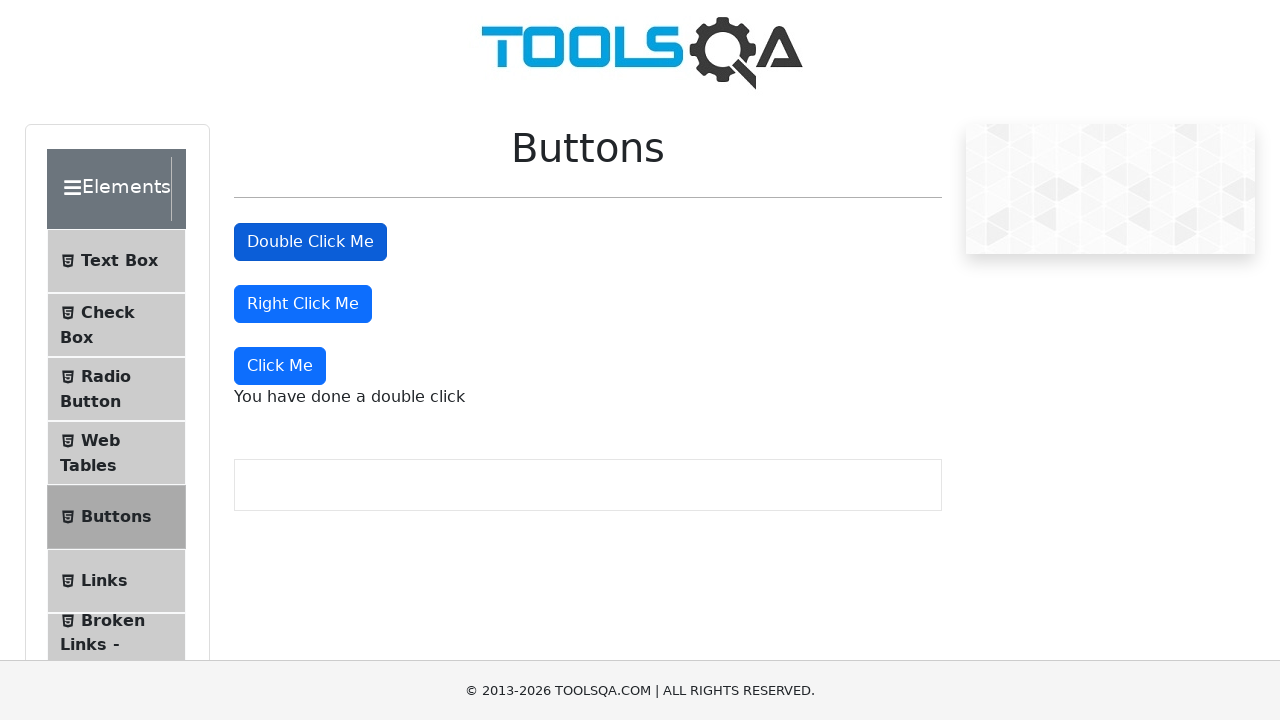

Performed right click on 'Right Click Me' button at (303, 304) on #rightClickBtn
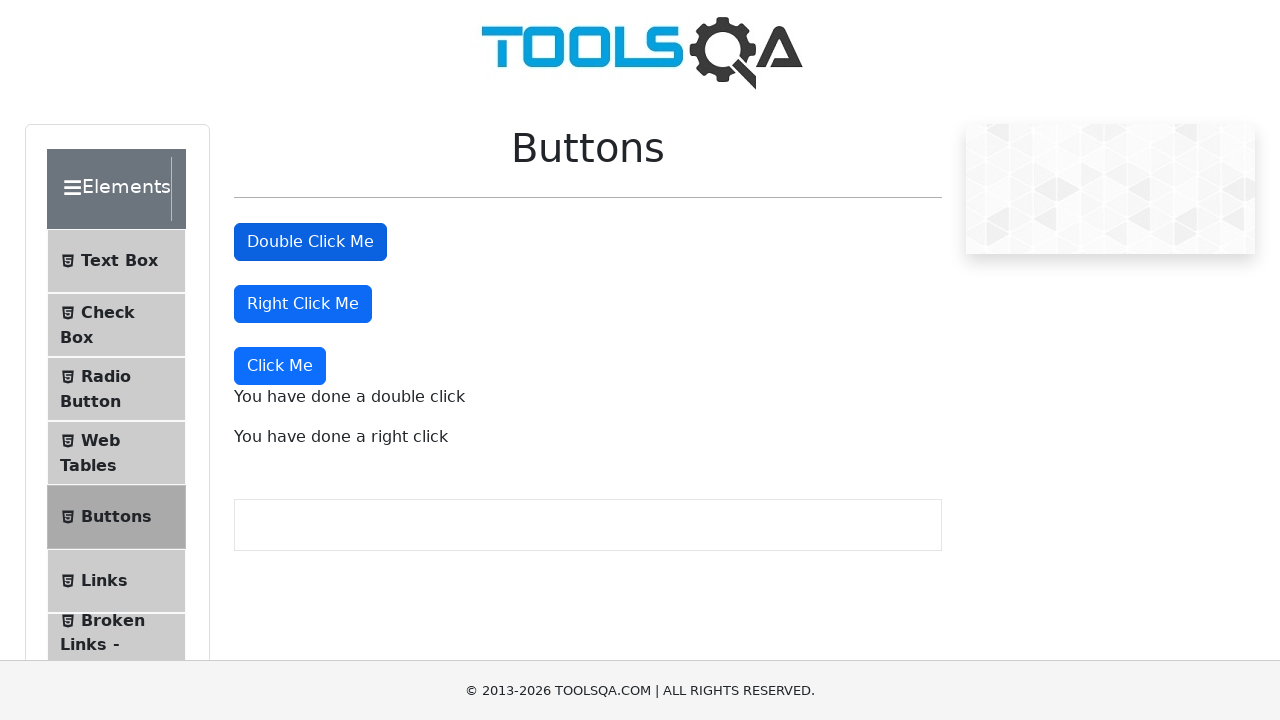

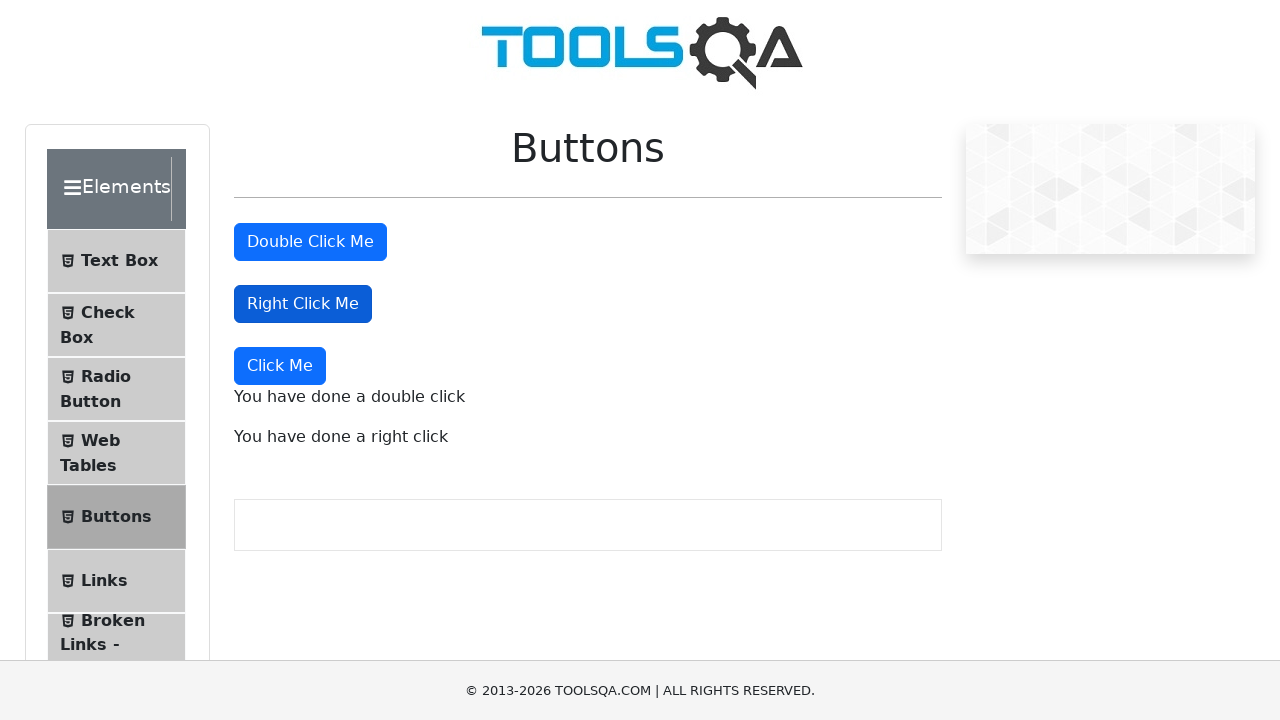